Fills in an email address in a newsletter subscription form and submits it

Starting URL: https://chadd.org/for-adults/overview/

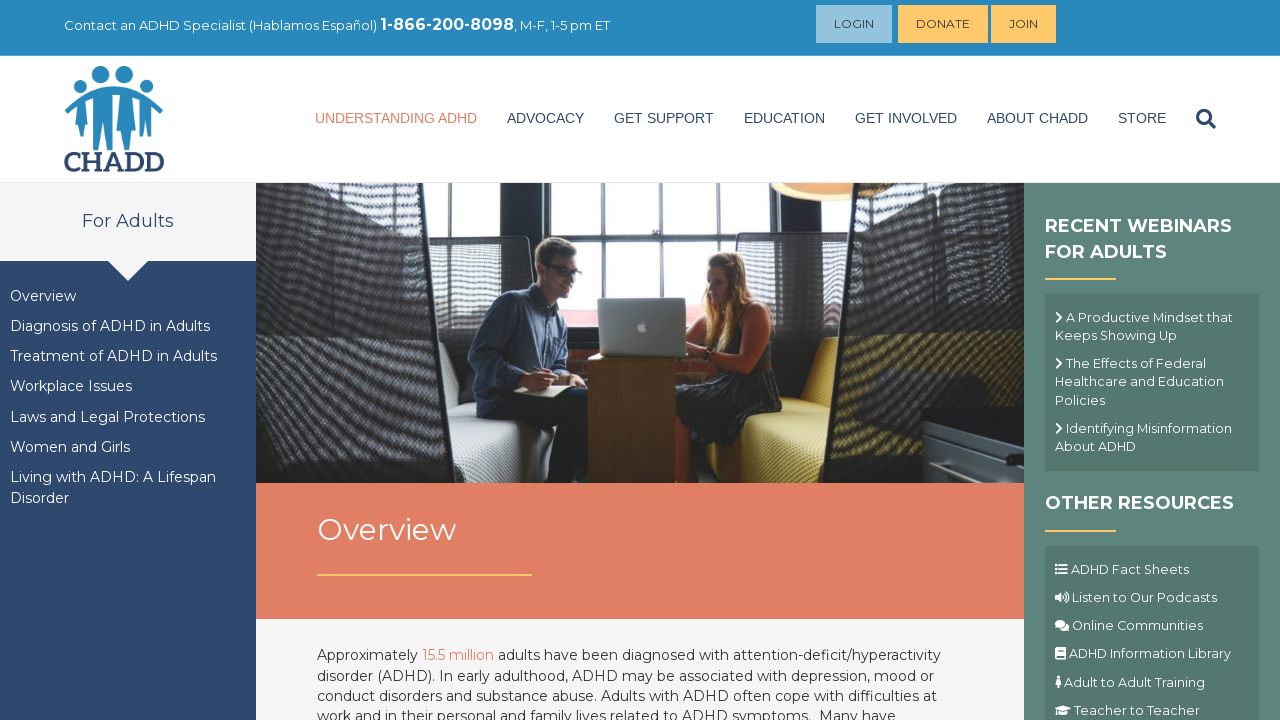

Filled email field with 'randomtest847@example.com' in newsletter subscription form on input[name='EMAIL']
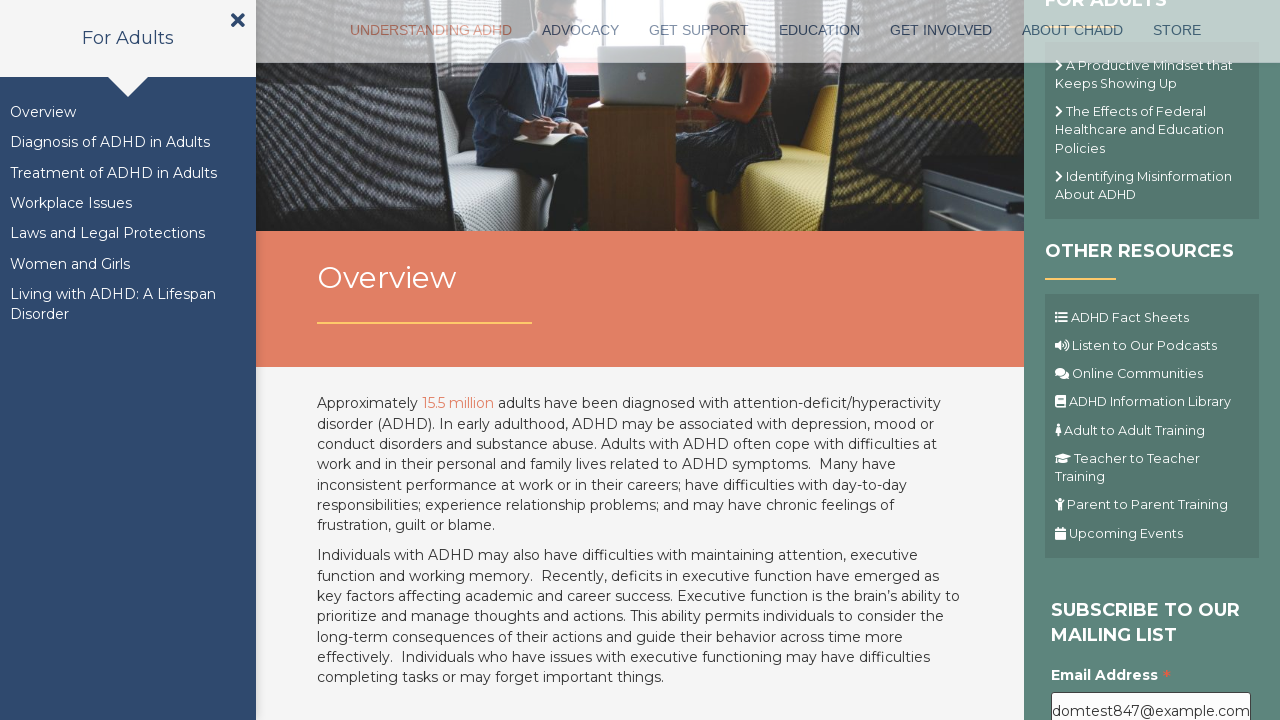

Clicked submit button to complete newsletter subscription at (1111, 361) on .button
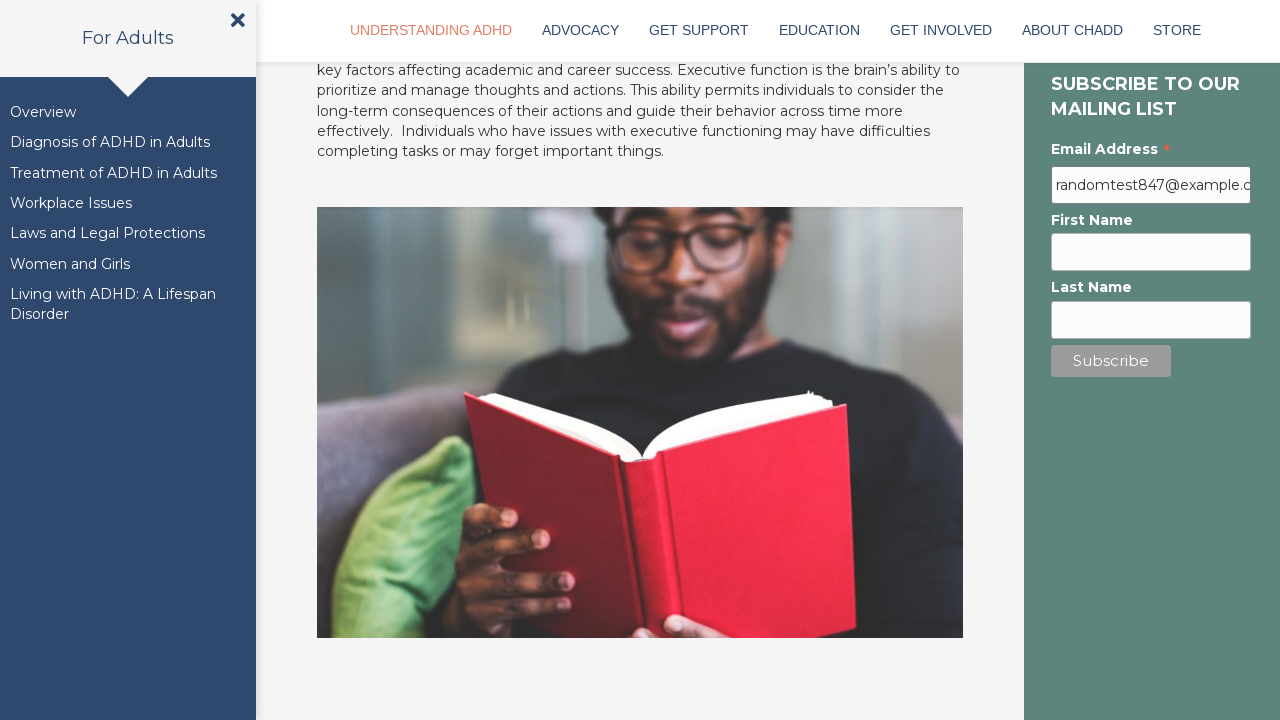

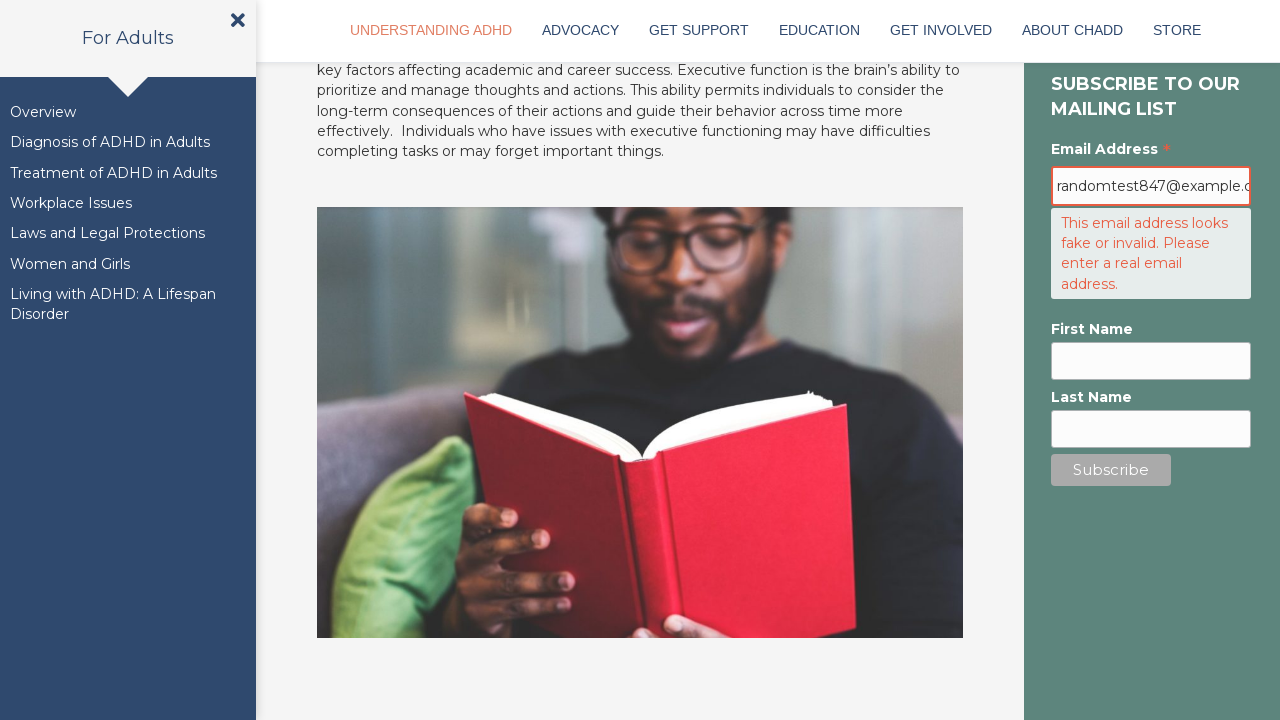